Clicks on Protection link in footer

Starting URL: https://www.oneplus.in/

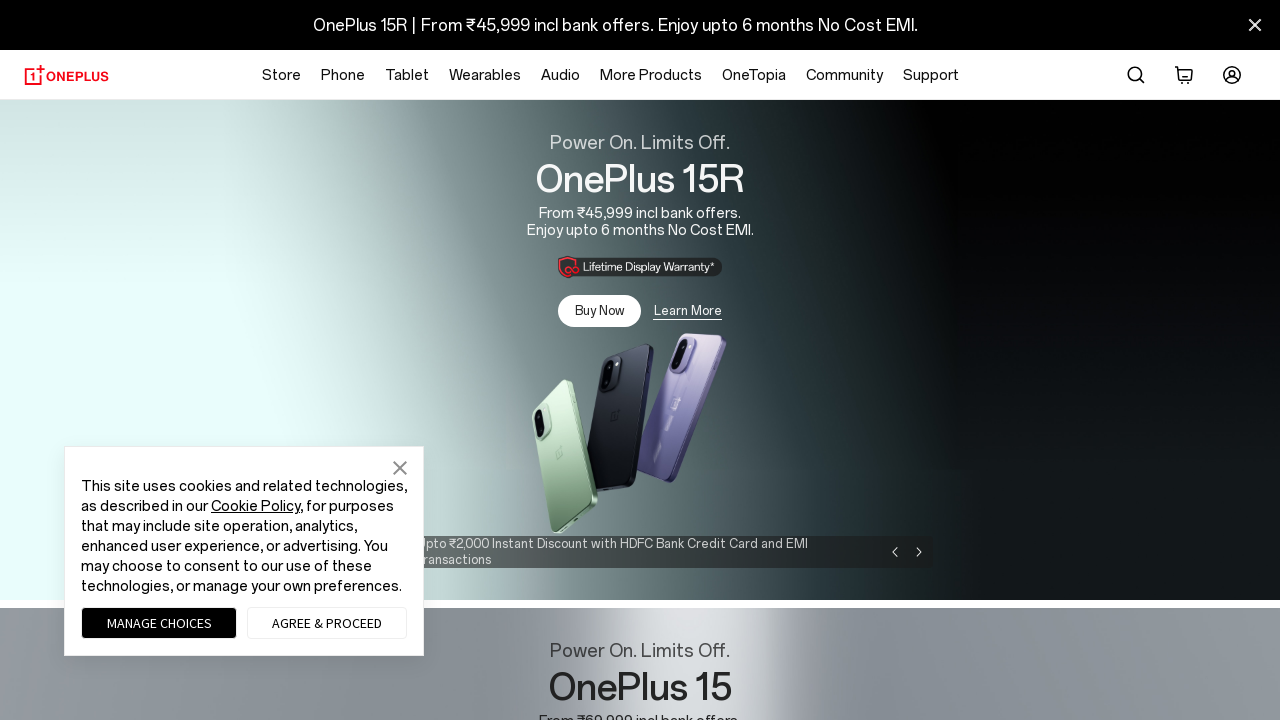

Clicked on Protection link in footer at (294, 705) on #footer >> dl:nth-child(2) >> li:nth-child(6) > a
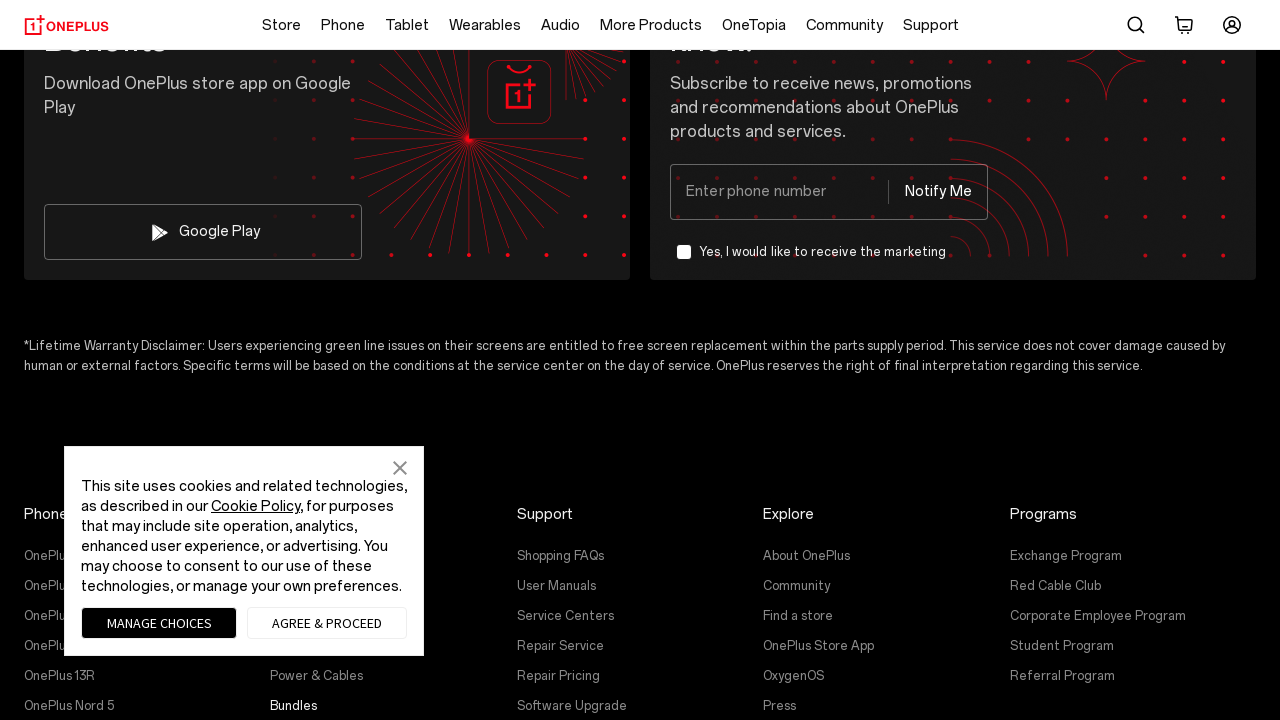

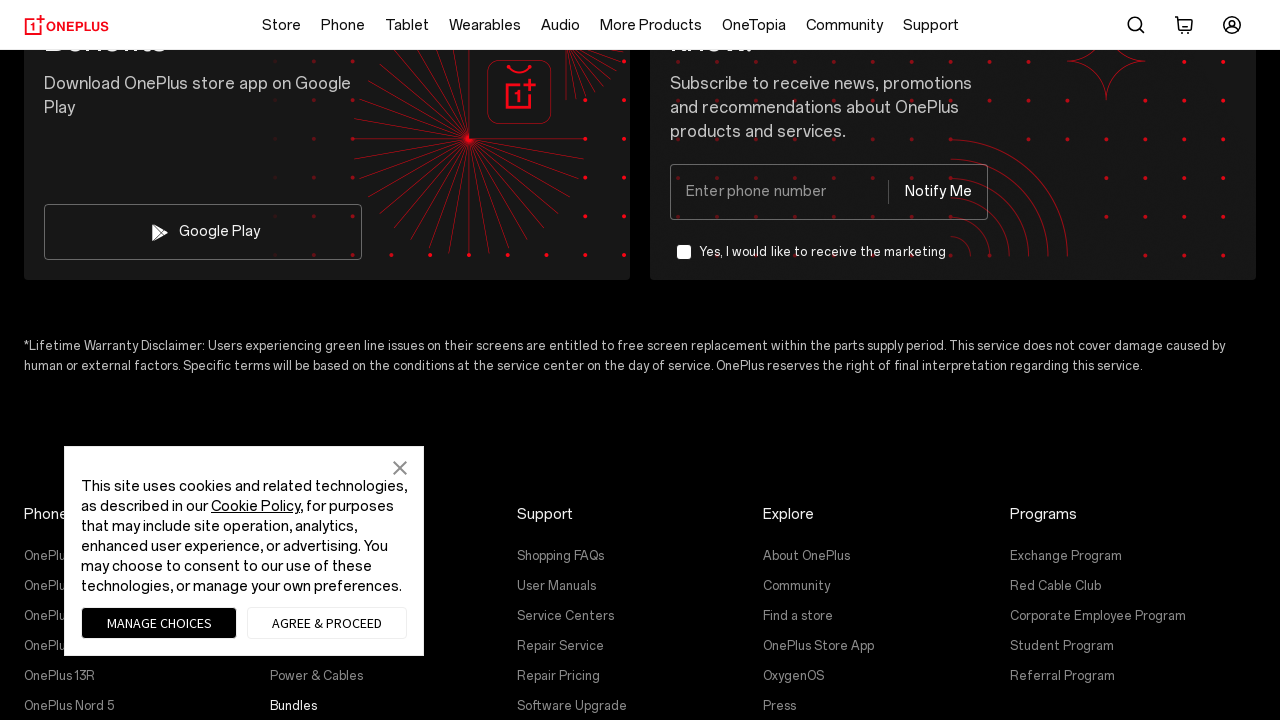